Tests alert handling functionality by clicking a button to trigger an alert popup and then accepting it

Starting URL: https://demo.automationtesting.in/Alerts.html

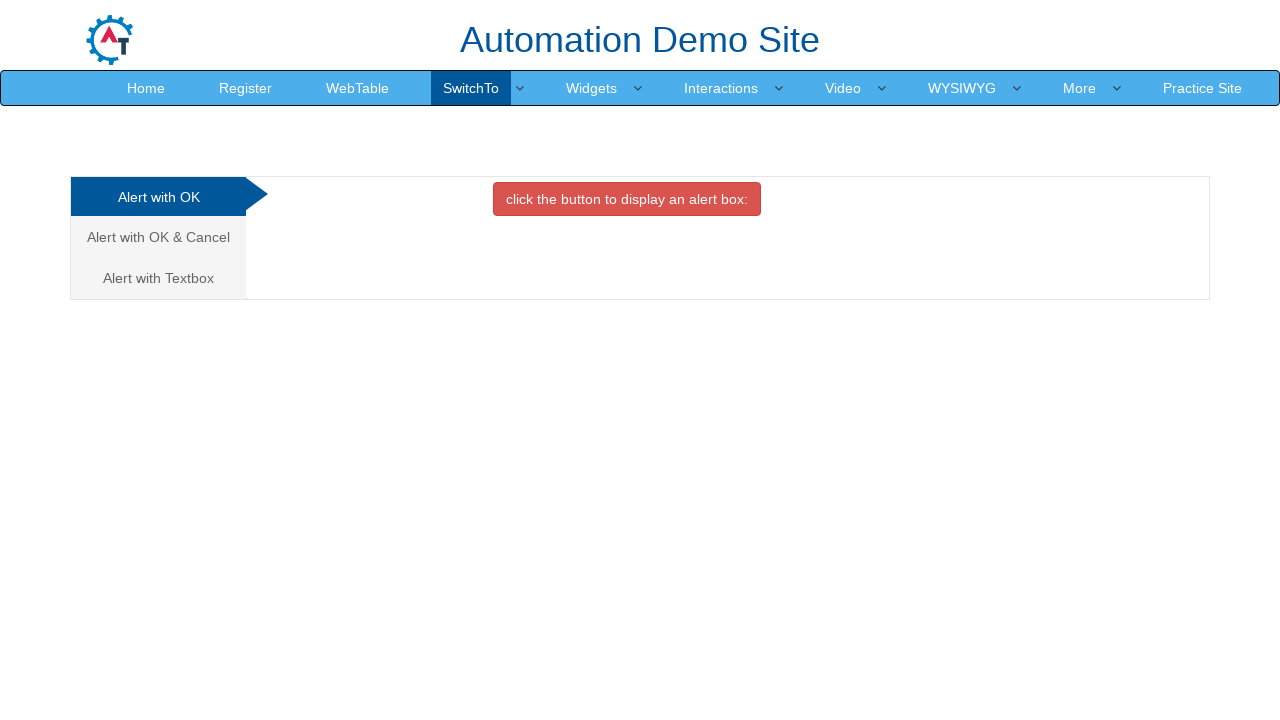

Clicked on 'Alert with OK' tab at (158, 197) on text=Alert with OK
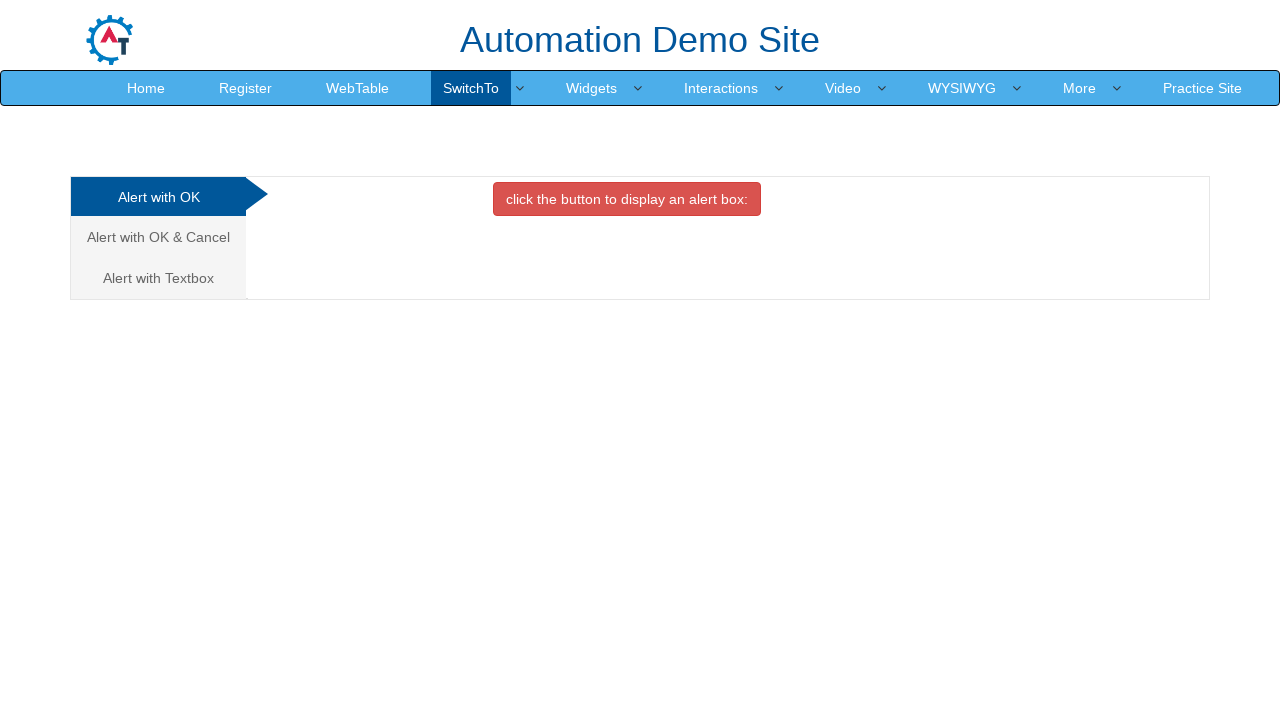

Clicked button to trigger alert popup at (627, 199) on button.btn.btn-danger
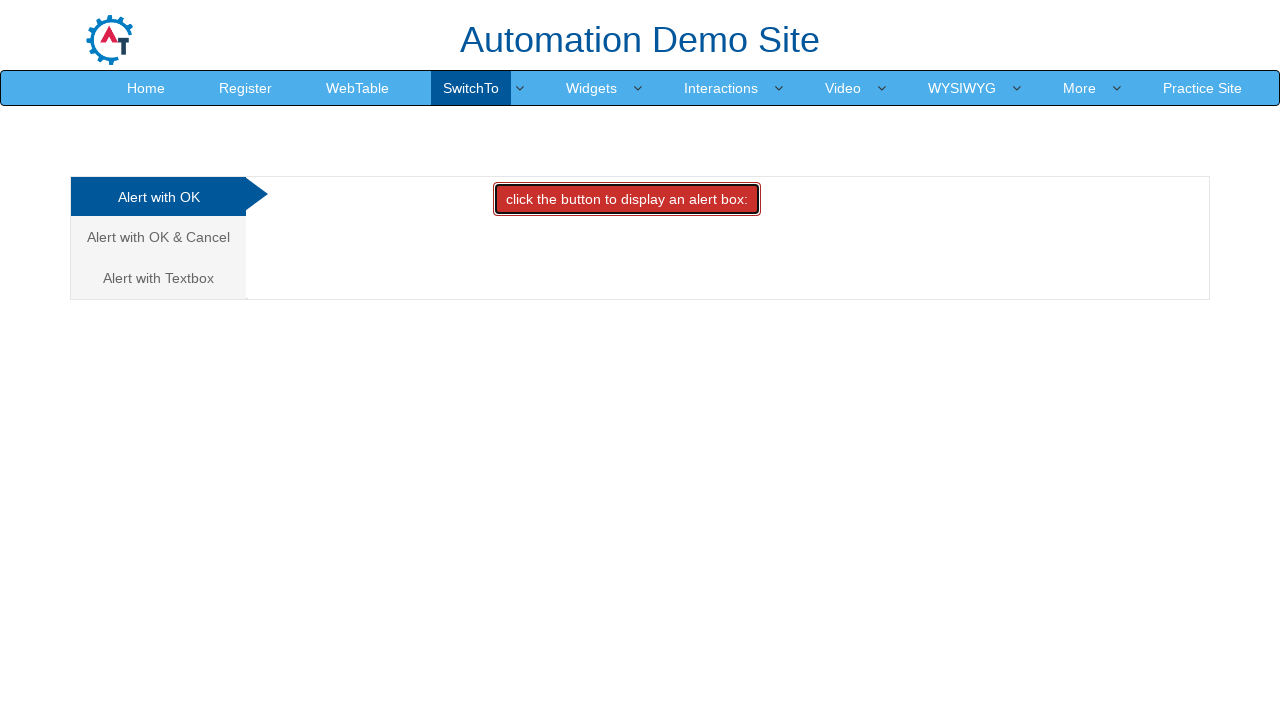

Set up dialog handler to accept alerts
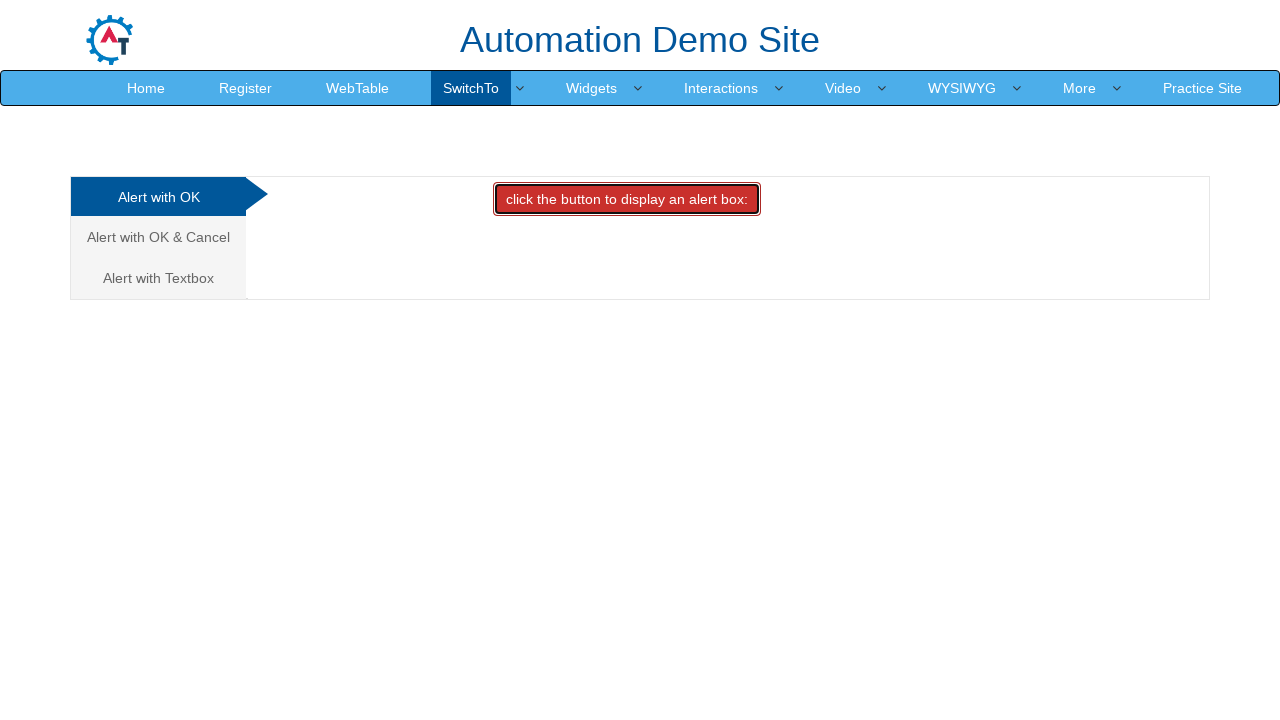

Clicked button again to trigger alert and accept it at (627, 199) on button.btn.btn-danger
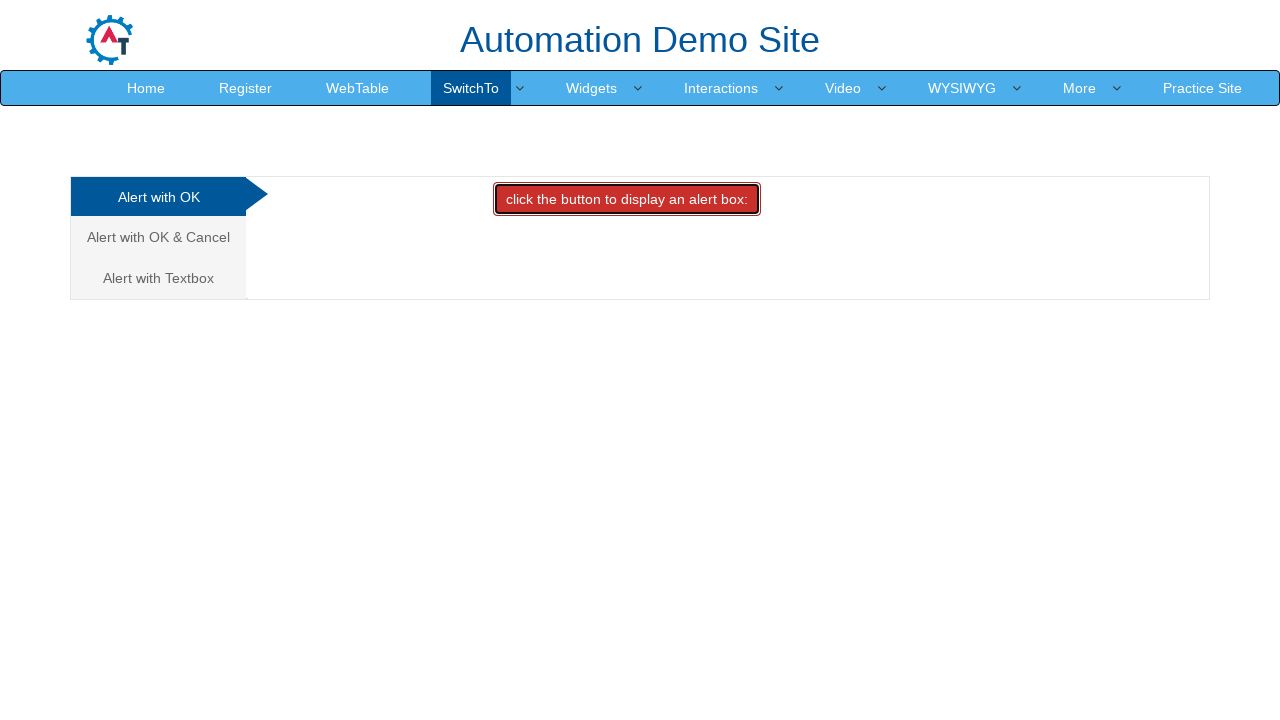

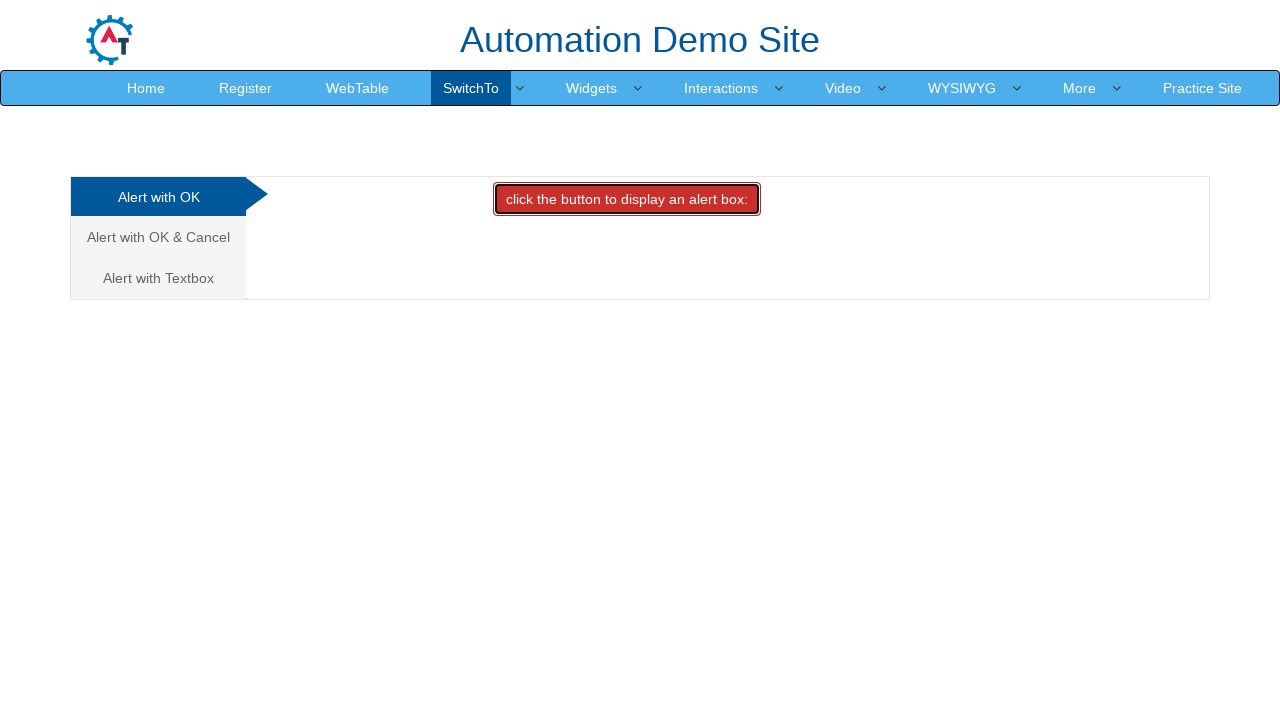